Tests the SafeNote file upload functionality by clicking the upload area, setting advanced options including expiry, view count, password, email, and reference name, then submitting the form.

Starting URL: https://safenote.co/upload-file

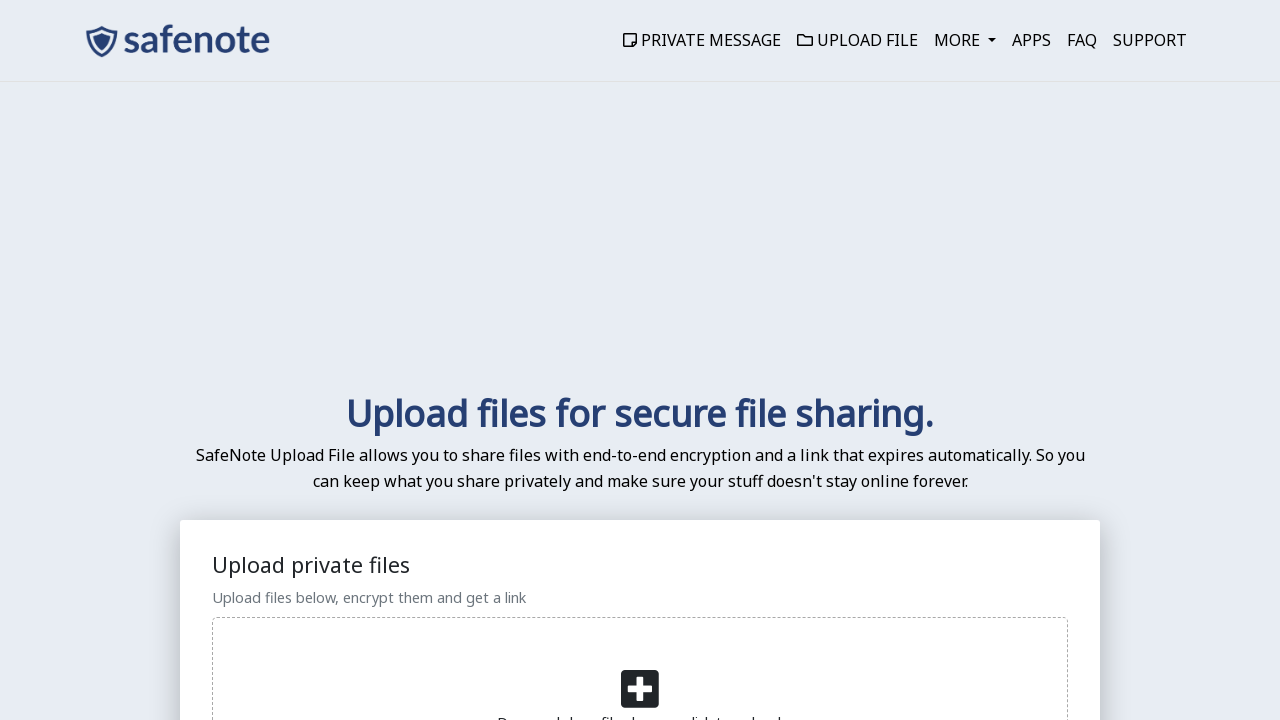

Clicked upload area to open file chooser at (640, 689) on xpath=//div[@class='dz-message']/i
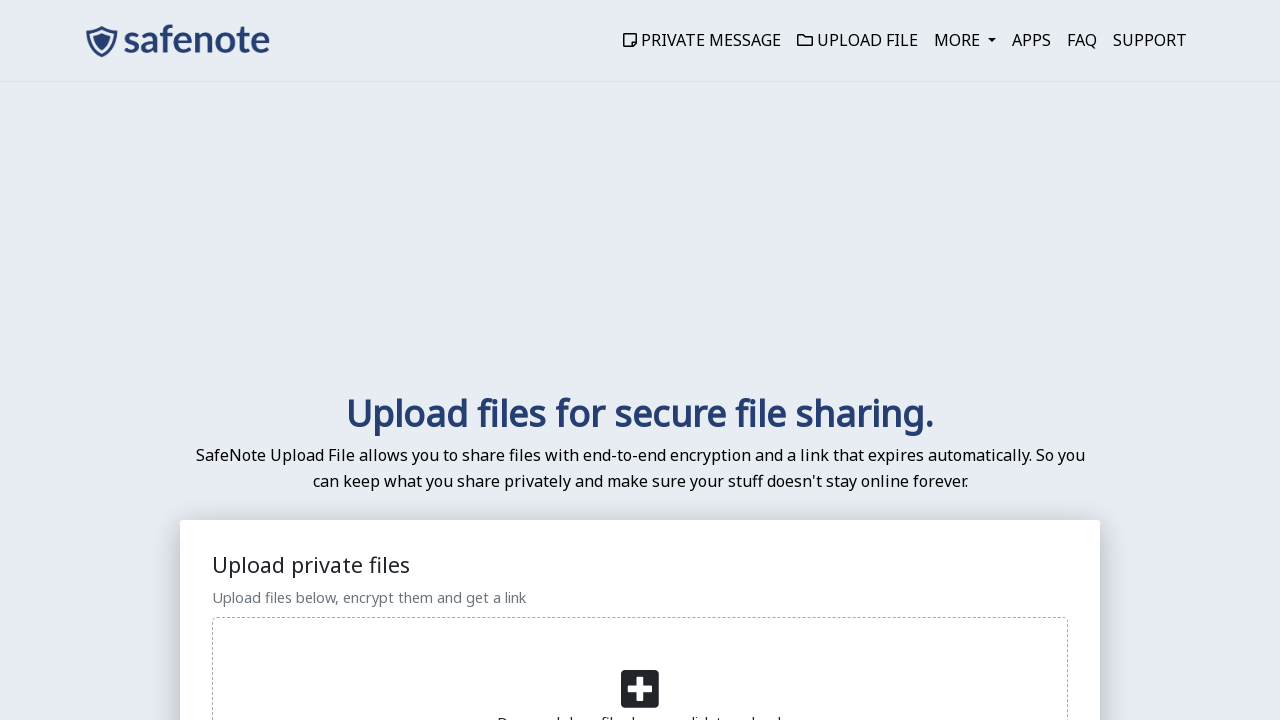

Clicked advanced options button at (418, 361) on #btn-options
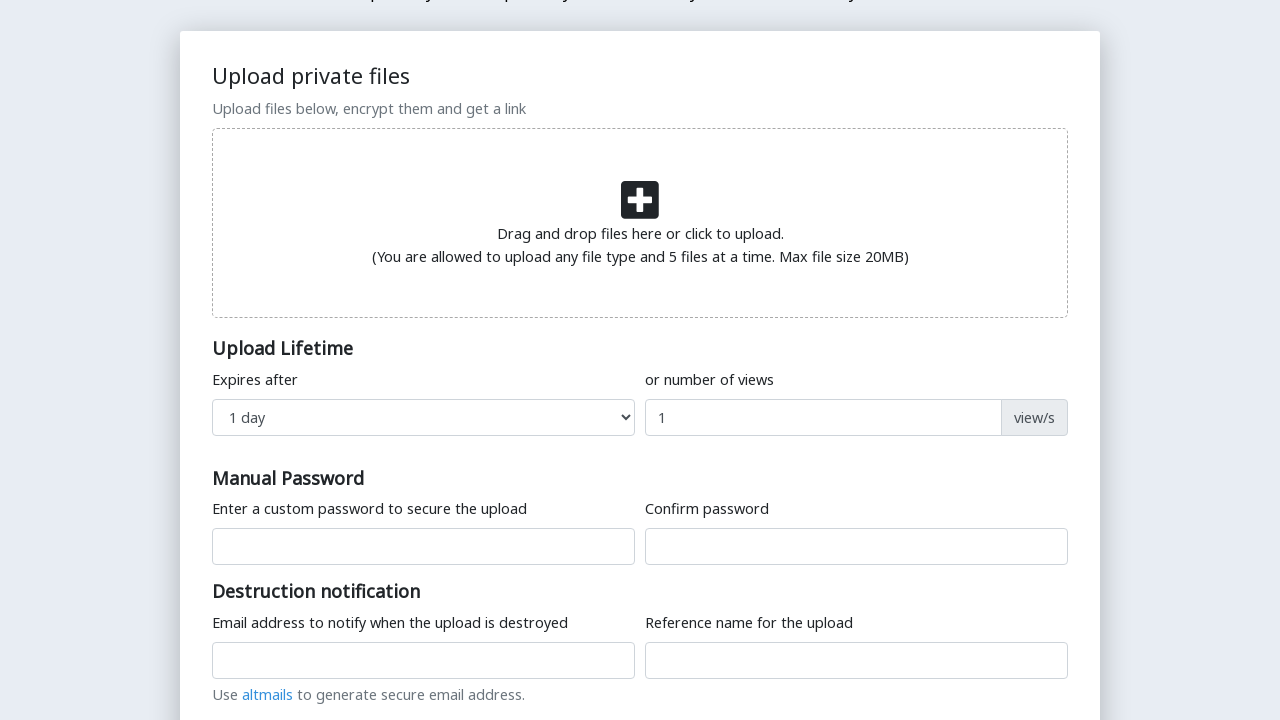

Selected expiry option from lifetime dropdown on select[name='lifetime']
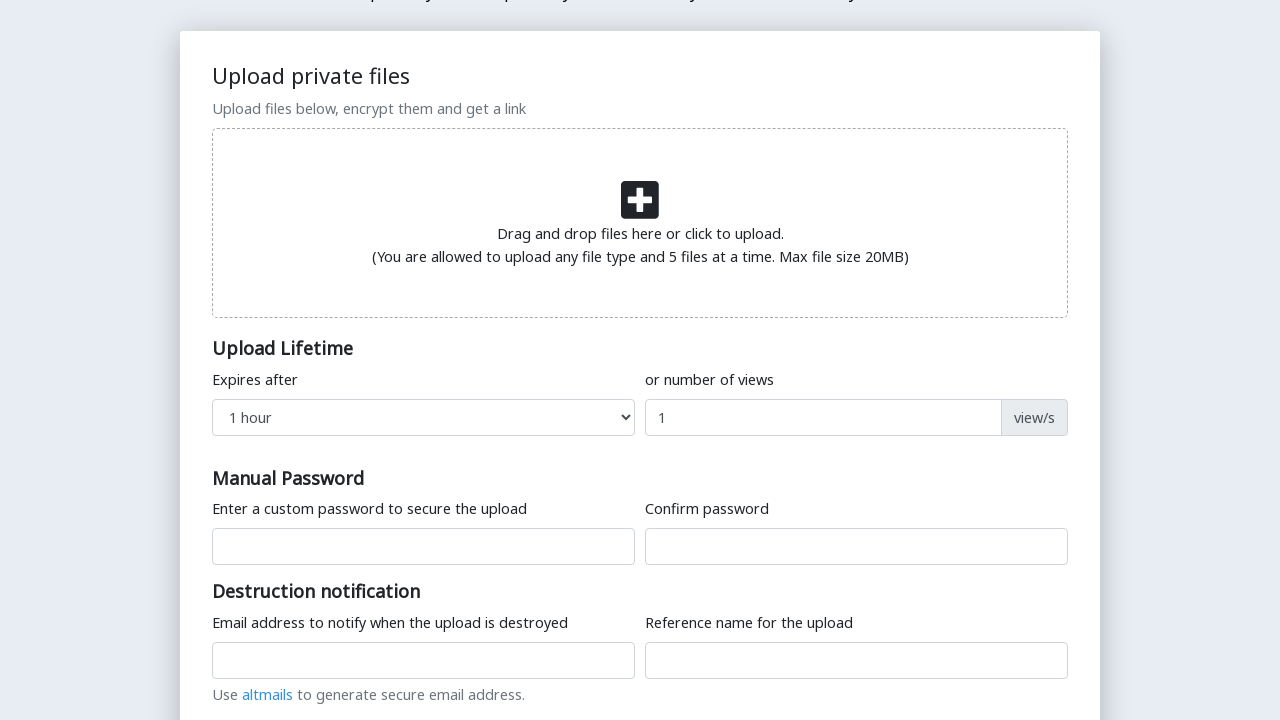

Cleared view count field on input[name='count']
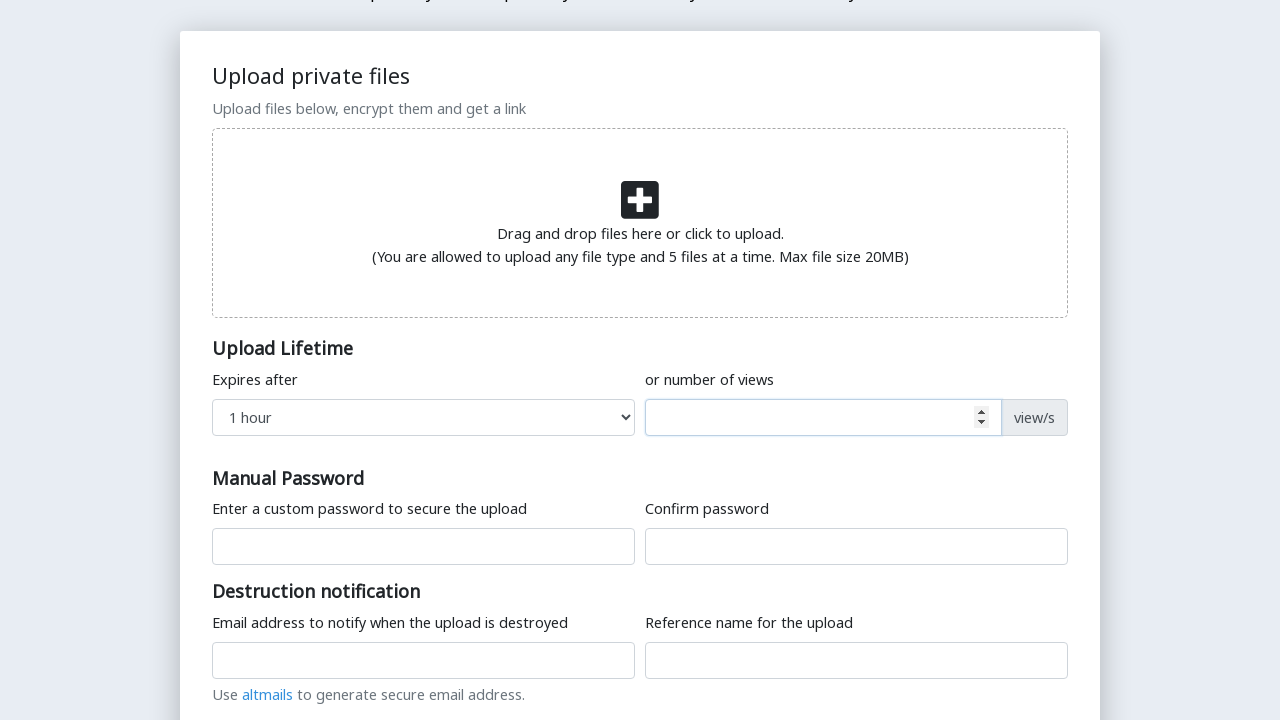

Filled view count field with '4' on input[name='count']
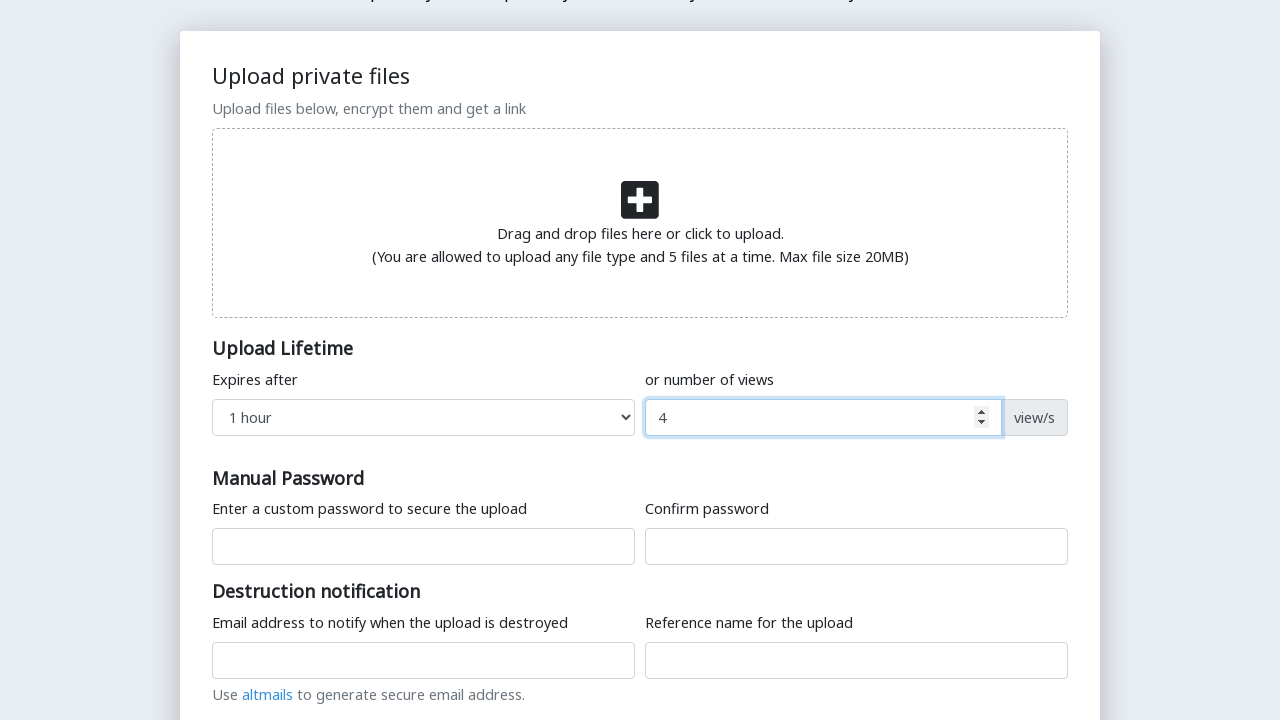

Filled password field with 'Test_Pass@2024' on input[name='password']
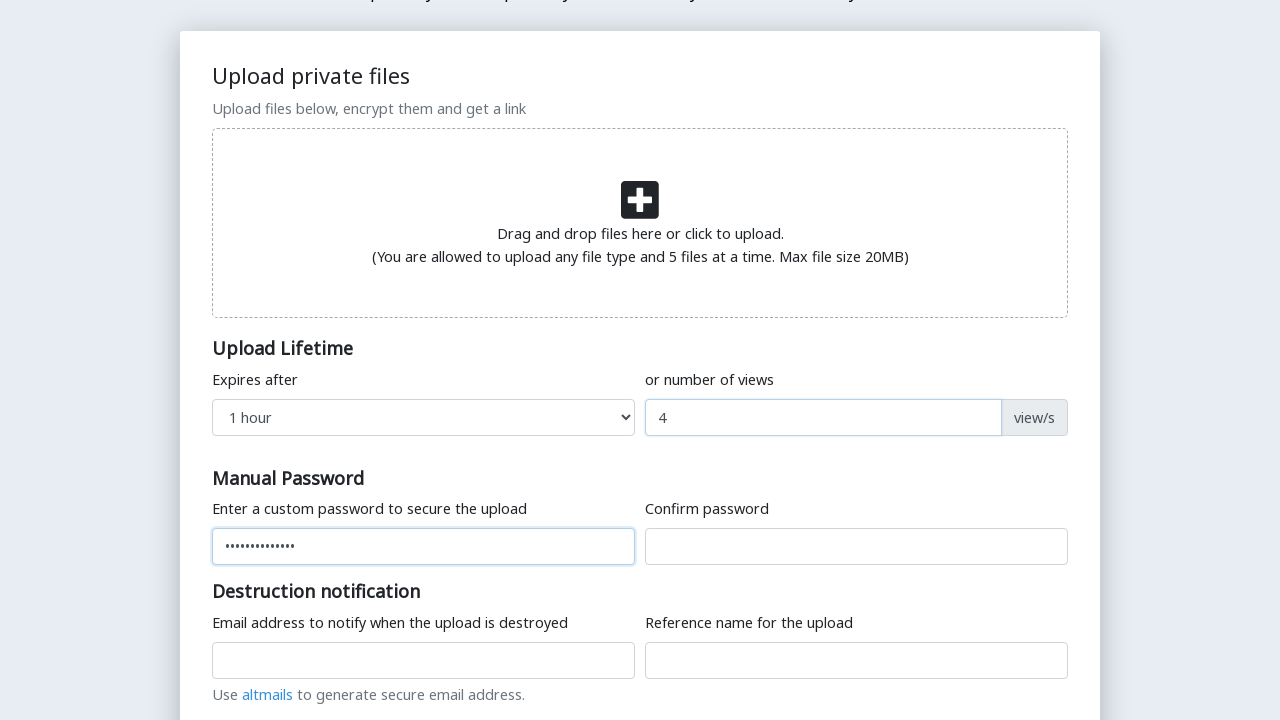

Filled confirm password field with 'Test_Pass@2024' on input[name='re_password']
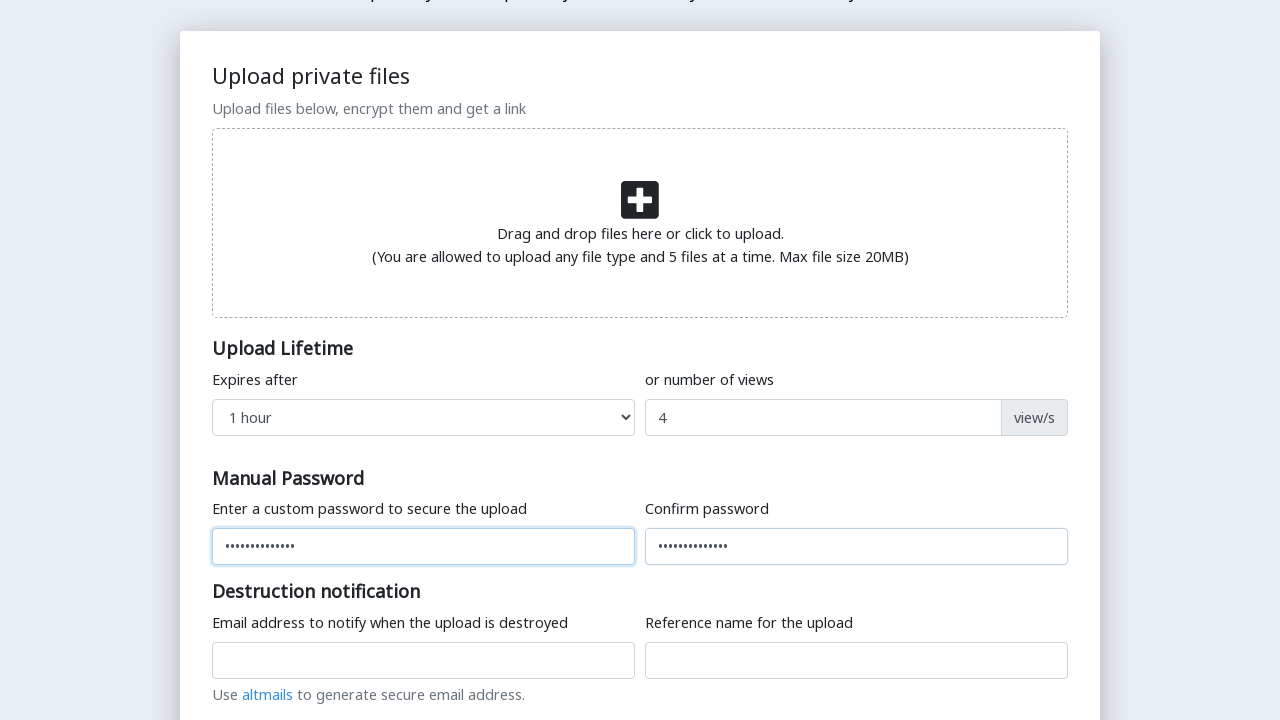

Filled email field with 'testuser@example.com' on input[name='email']
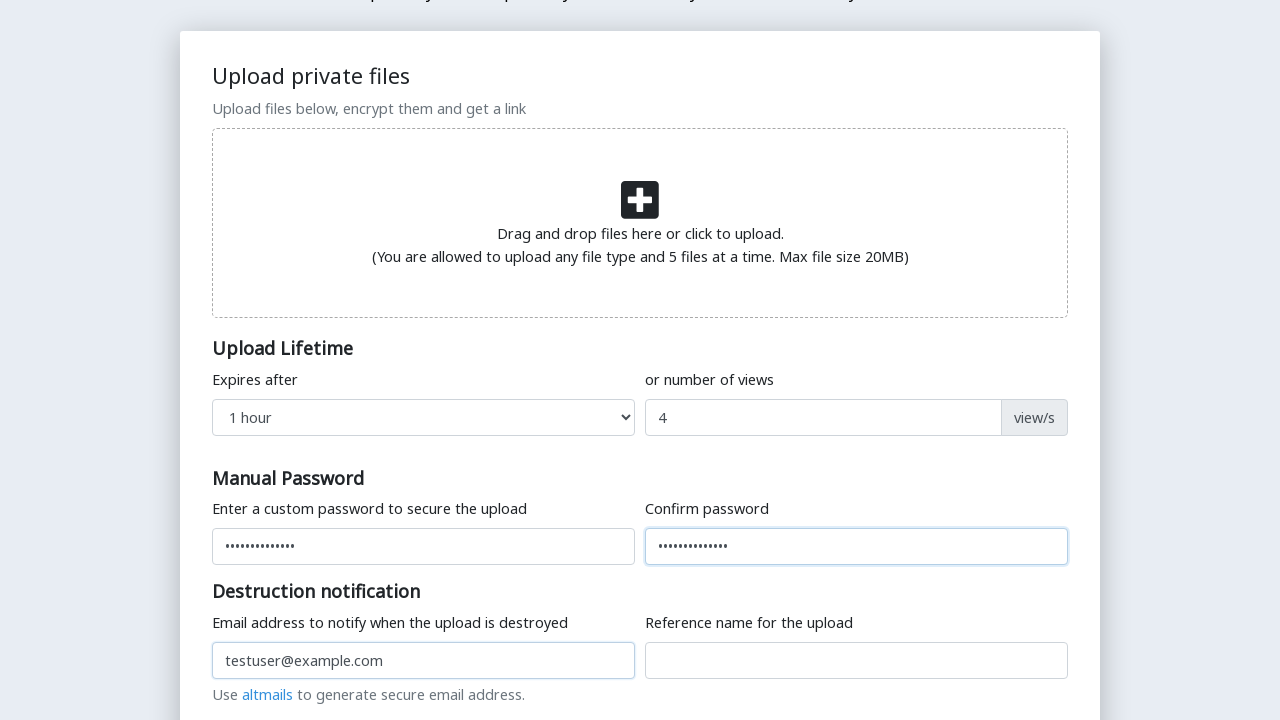

Filled reference name field with 'John Smith' on input[name='reference_name']
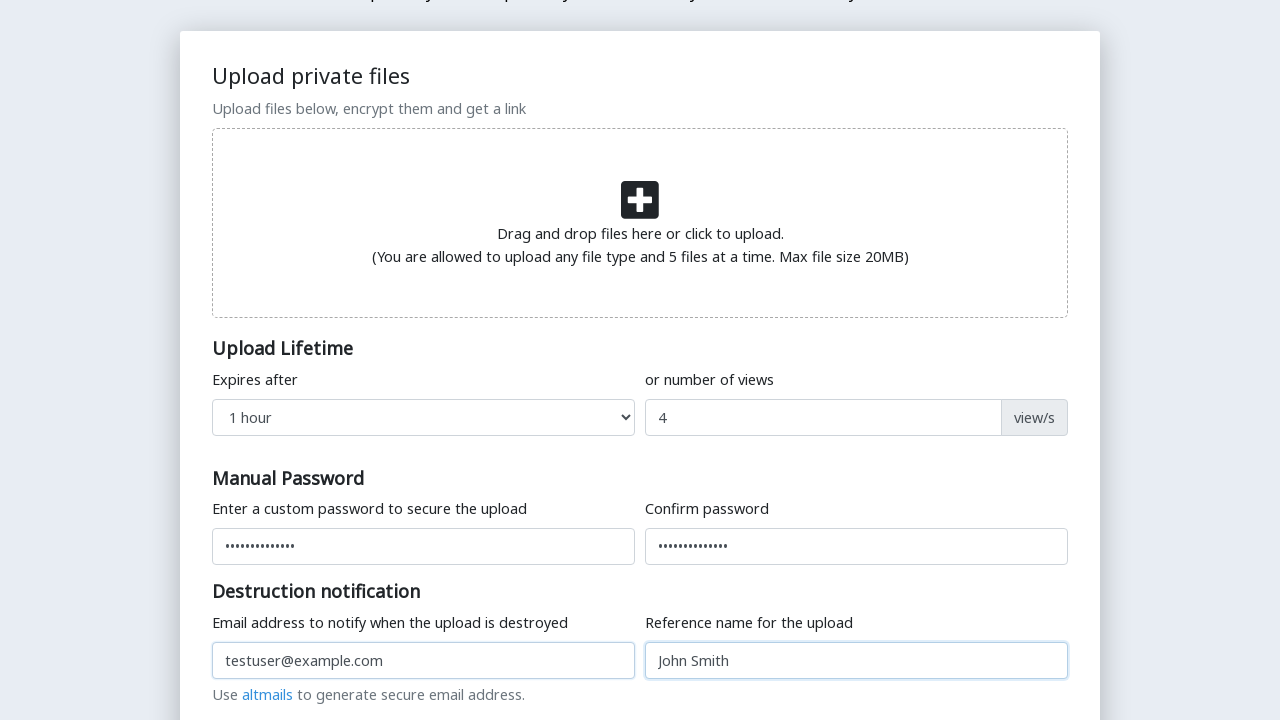

Clicked submit button to upload file with configured options at (862, 361) on button#submit
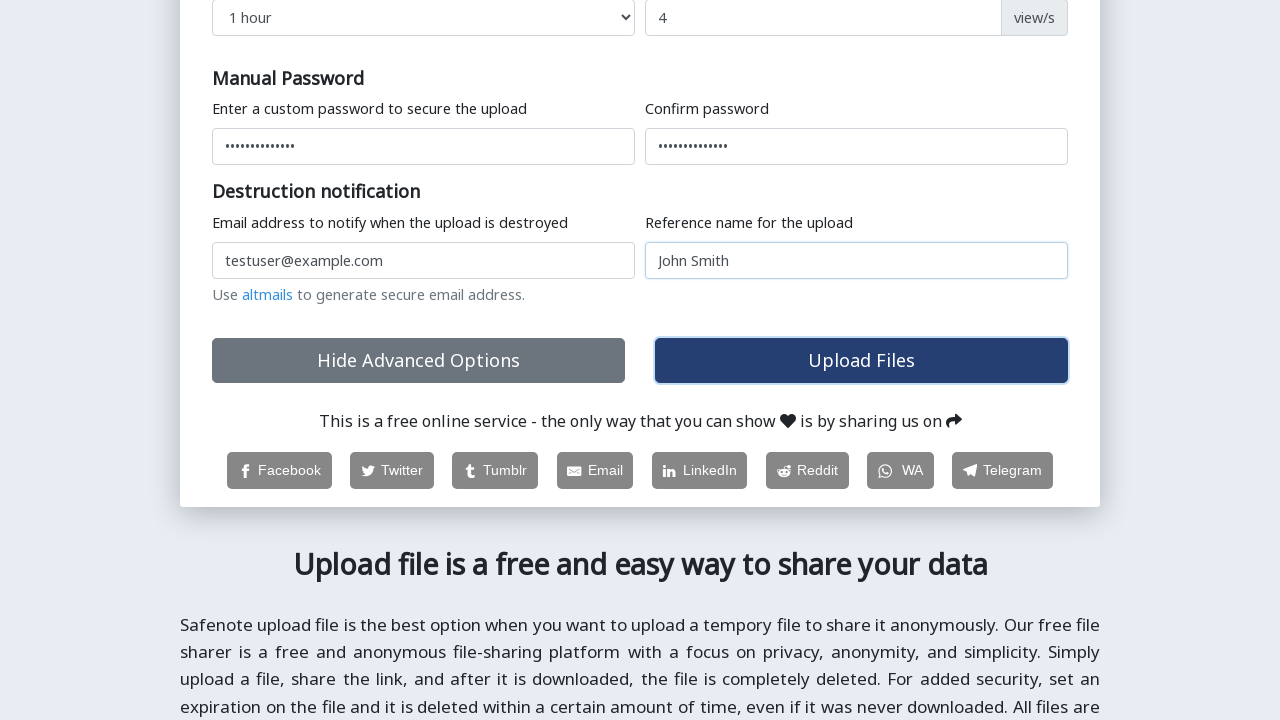

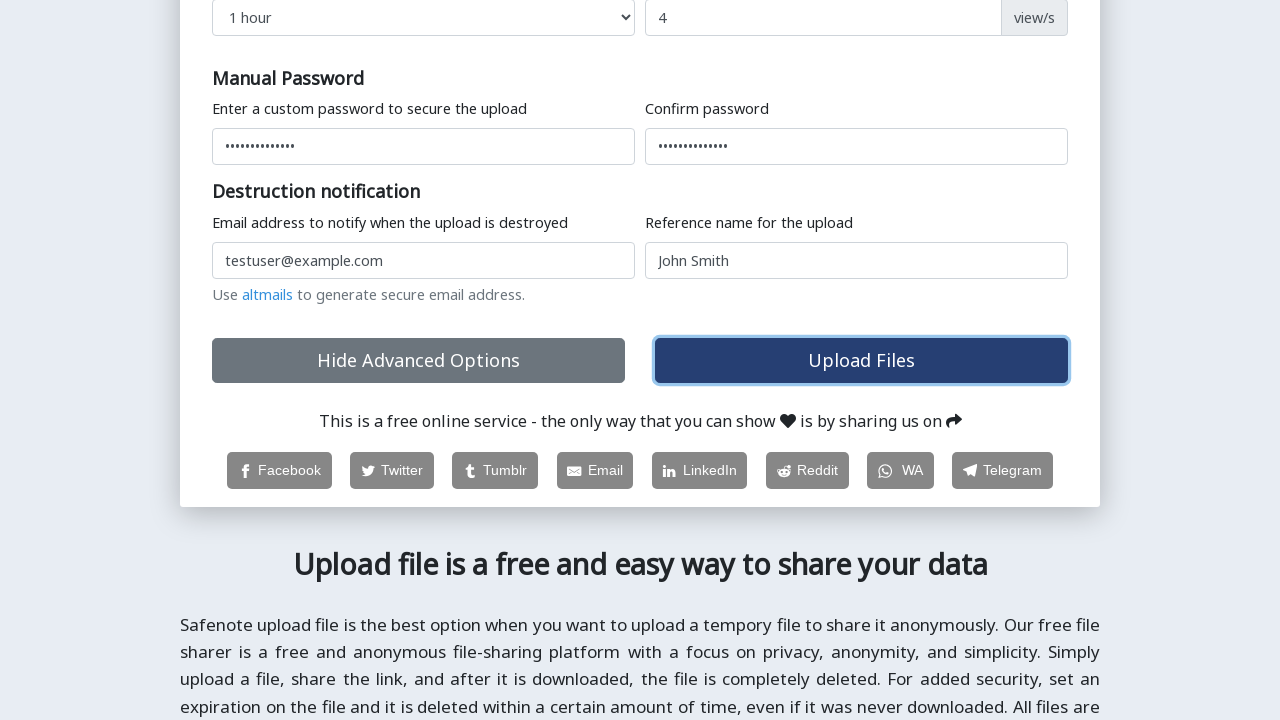